Tests the Toward Monosemanticity link opens the correct external URL

Starting URL: https://neuronpedia.org/gemma-scope#learn

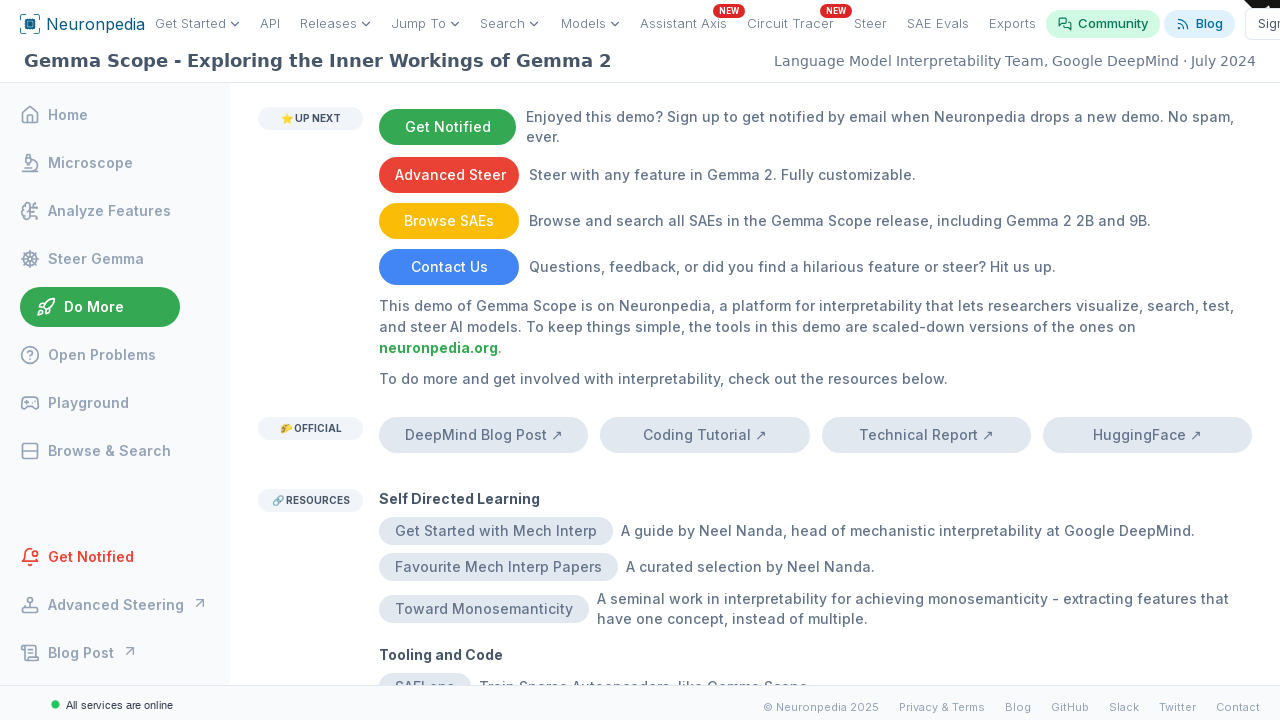

Clicked 'Toward Monosemanticity' link at (484, 609) on internal:text="Toward Monosemanticity"i
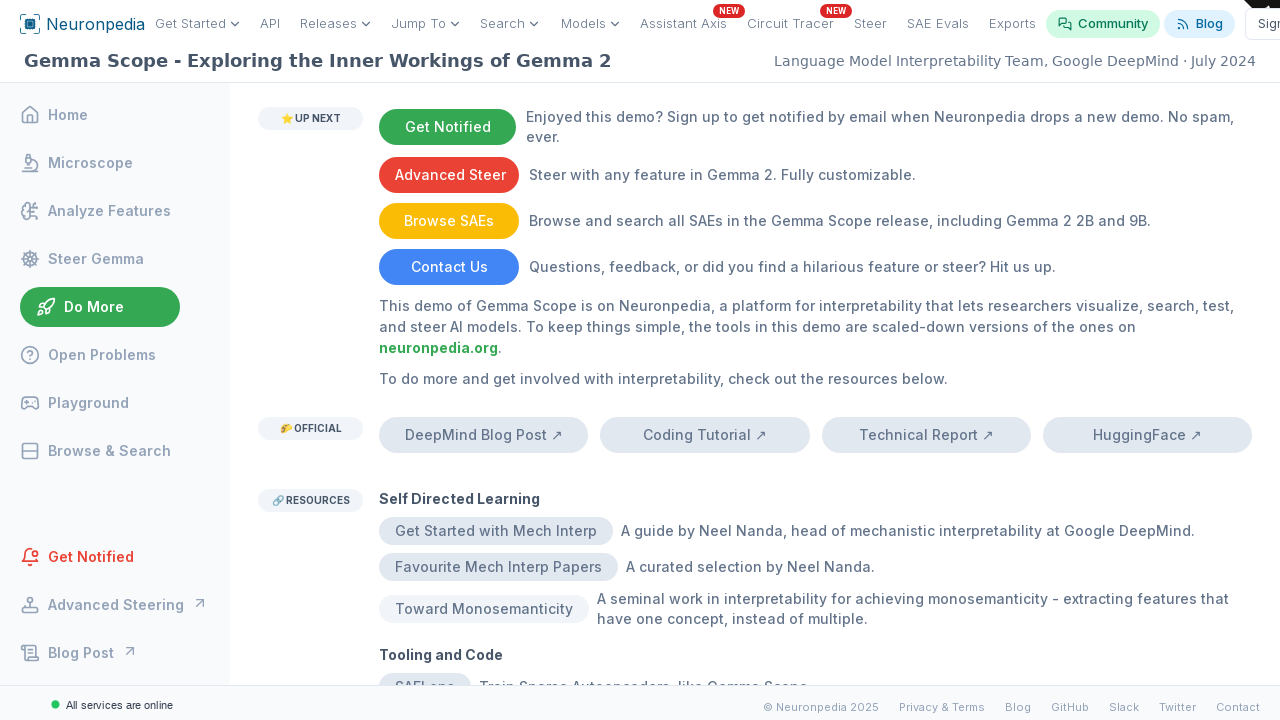

New popup page opened
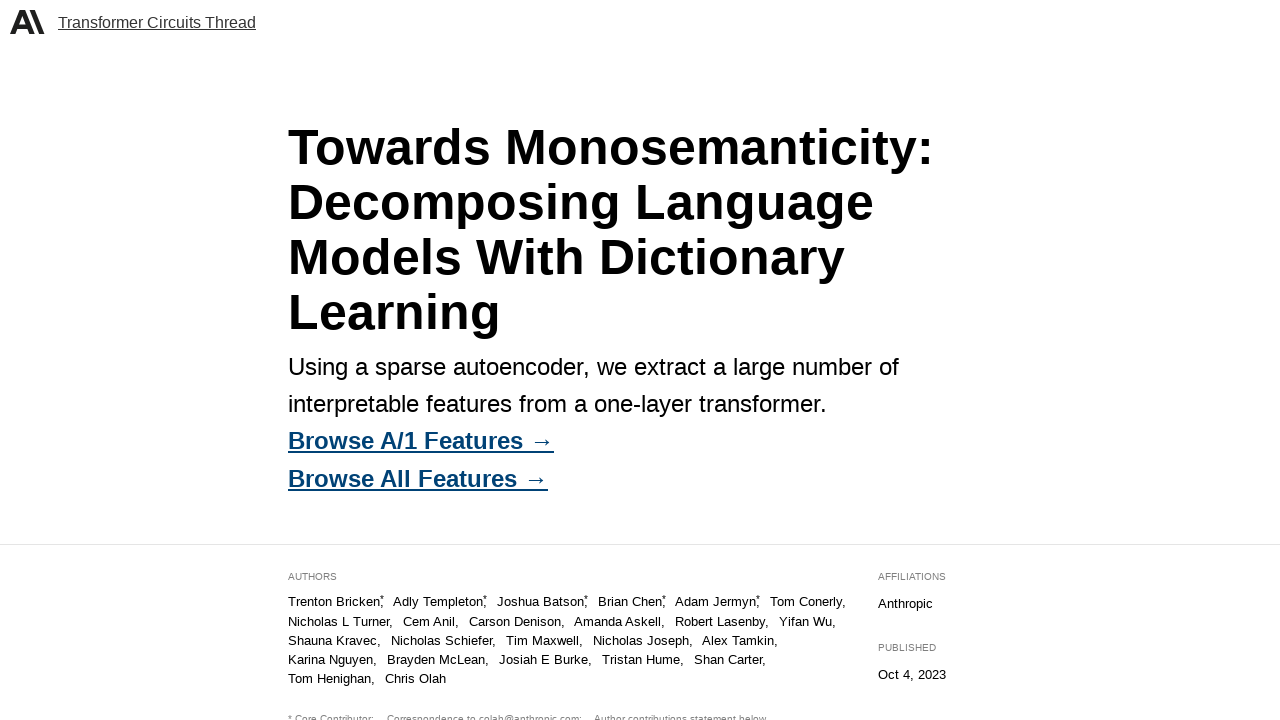

New page loaded completely
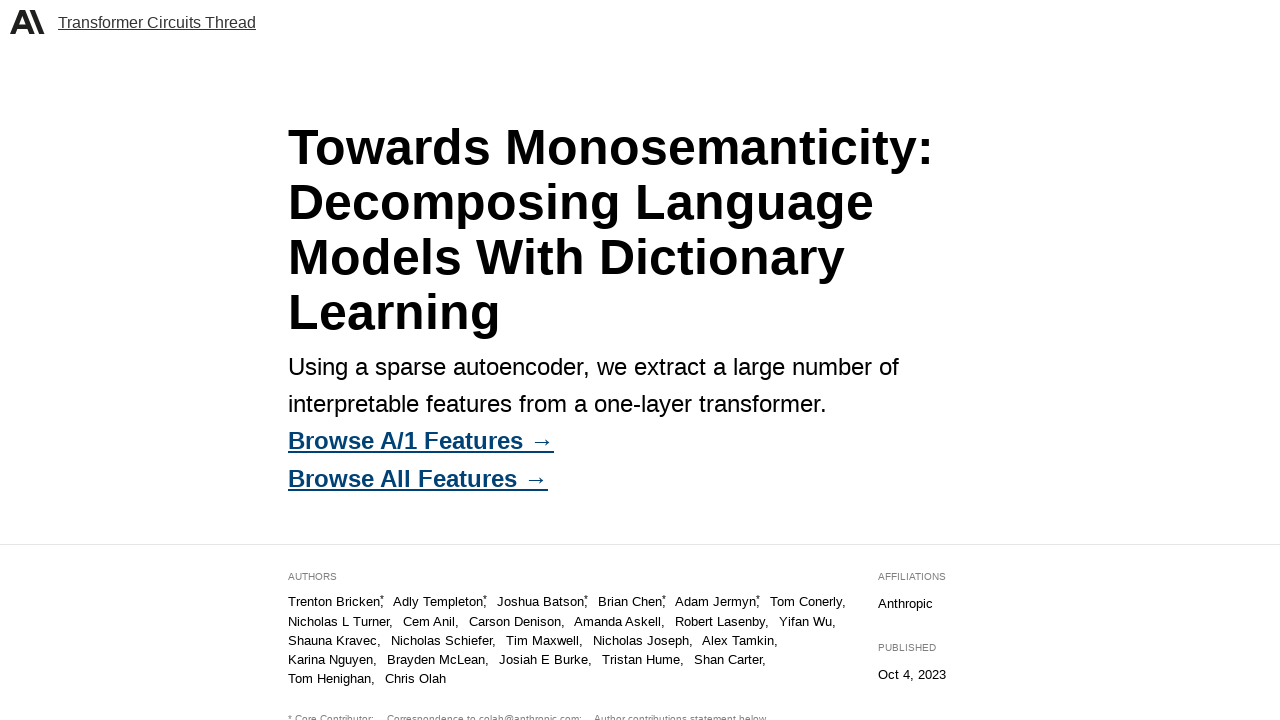

Verified URL contains 'transformer-circuits.pub/2023/monosemantic-features'
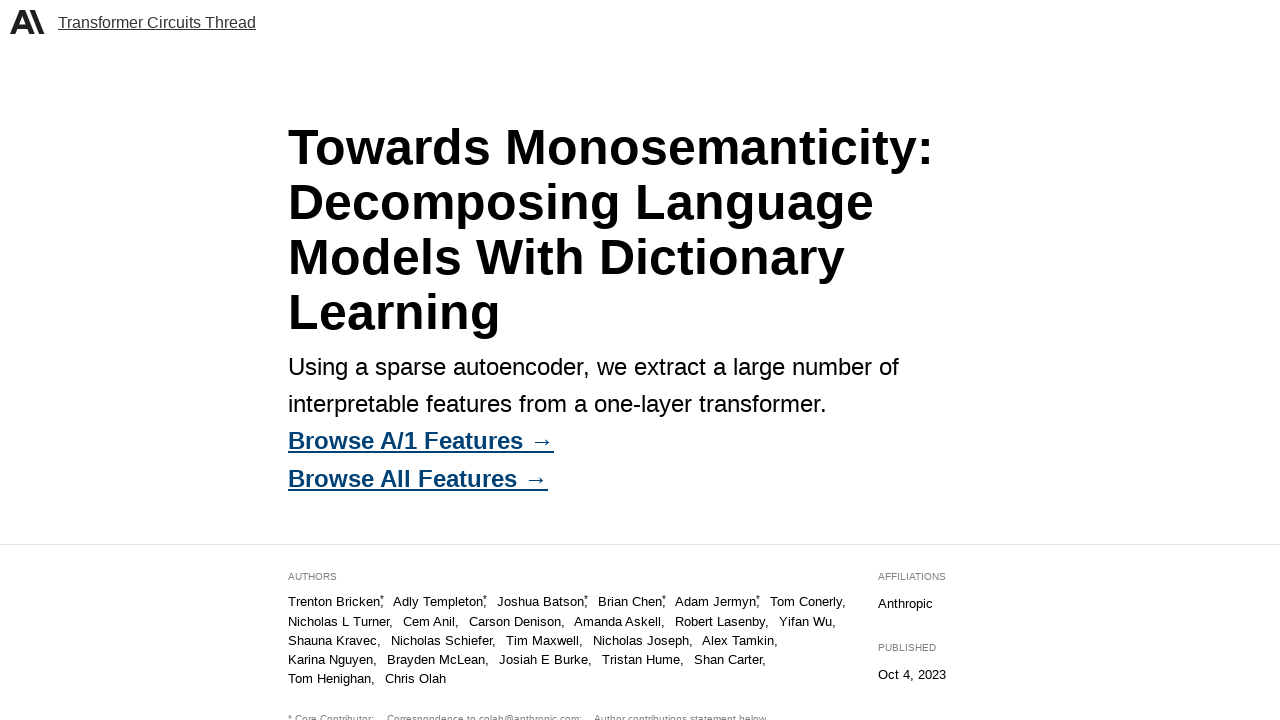

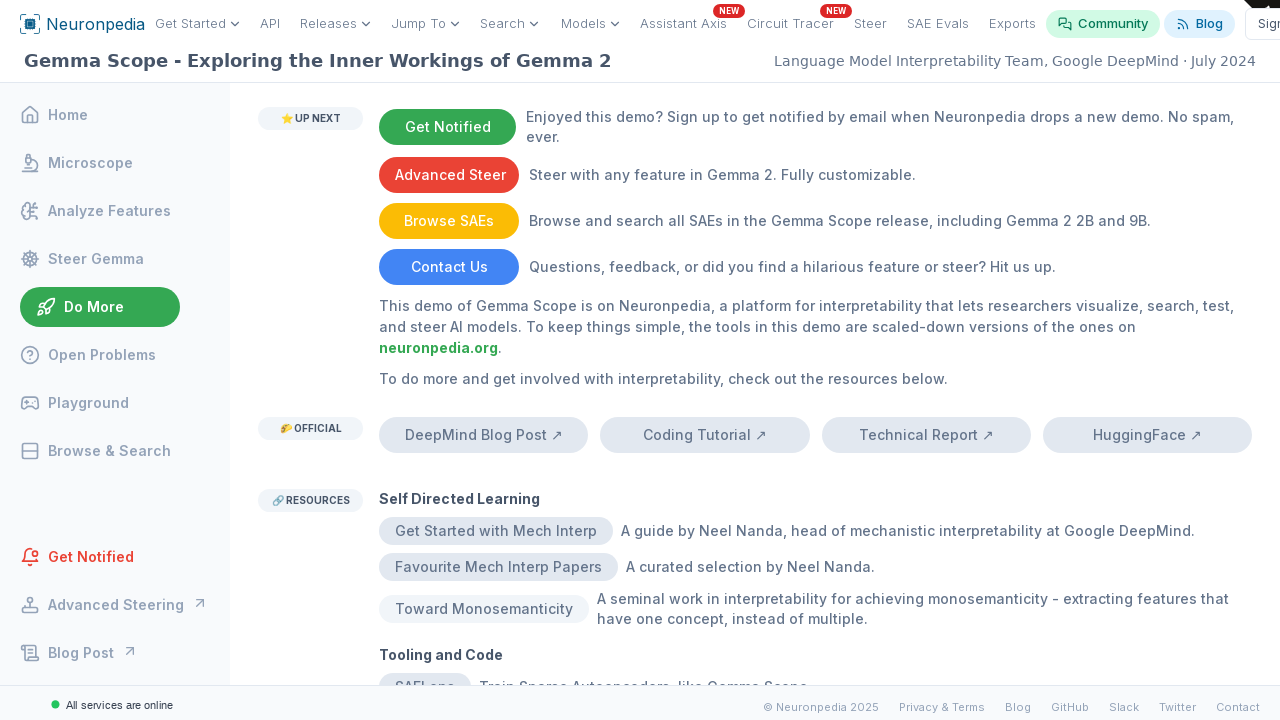